Tests dynamic loading by clicking start button and verifying "Hello World!" text appears with extra wait time

Starting URL: https://automationfc.github.io/dynamic-loading/

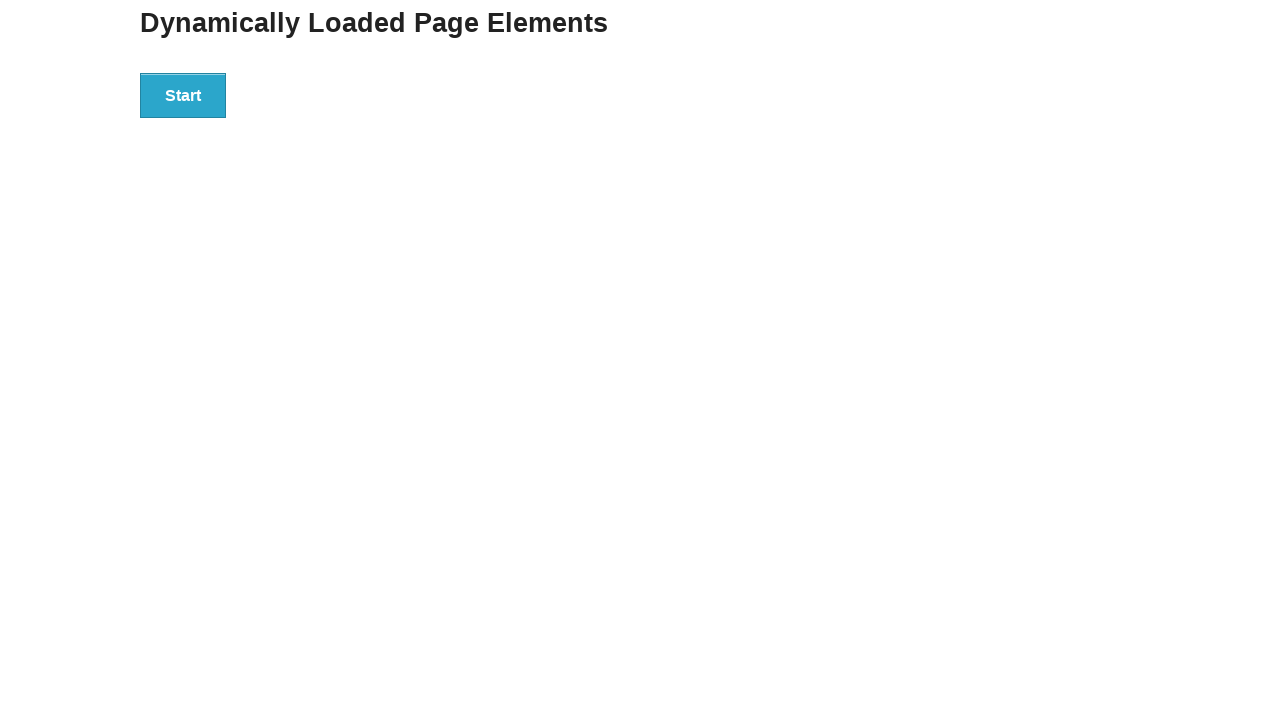

Clicked start button to initiate dynamic loading at (183, 95) on div#start > button
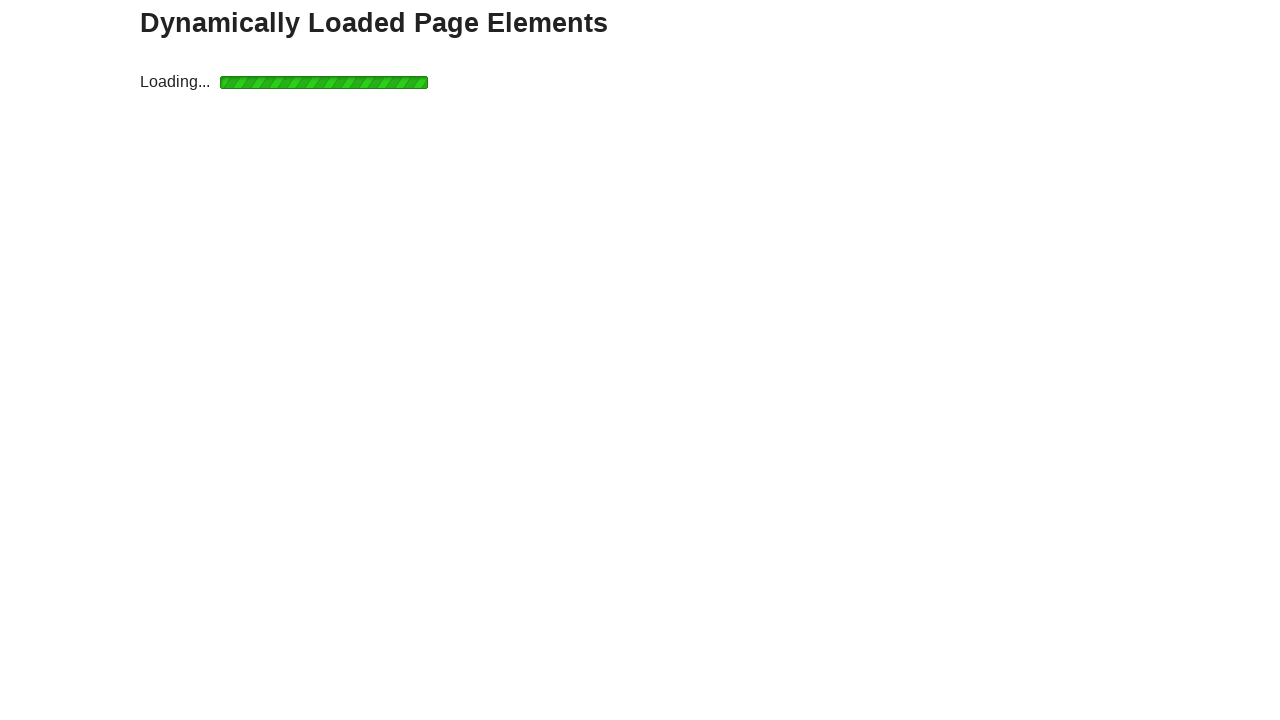

Waited for 'Hello World!' text to appear in finish div
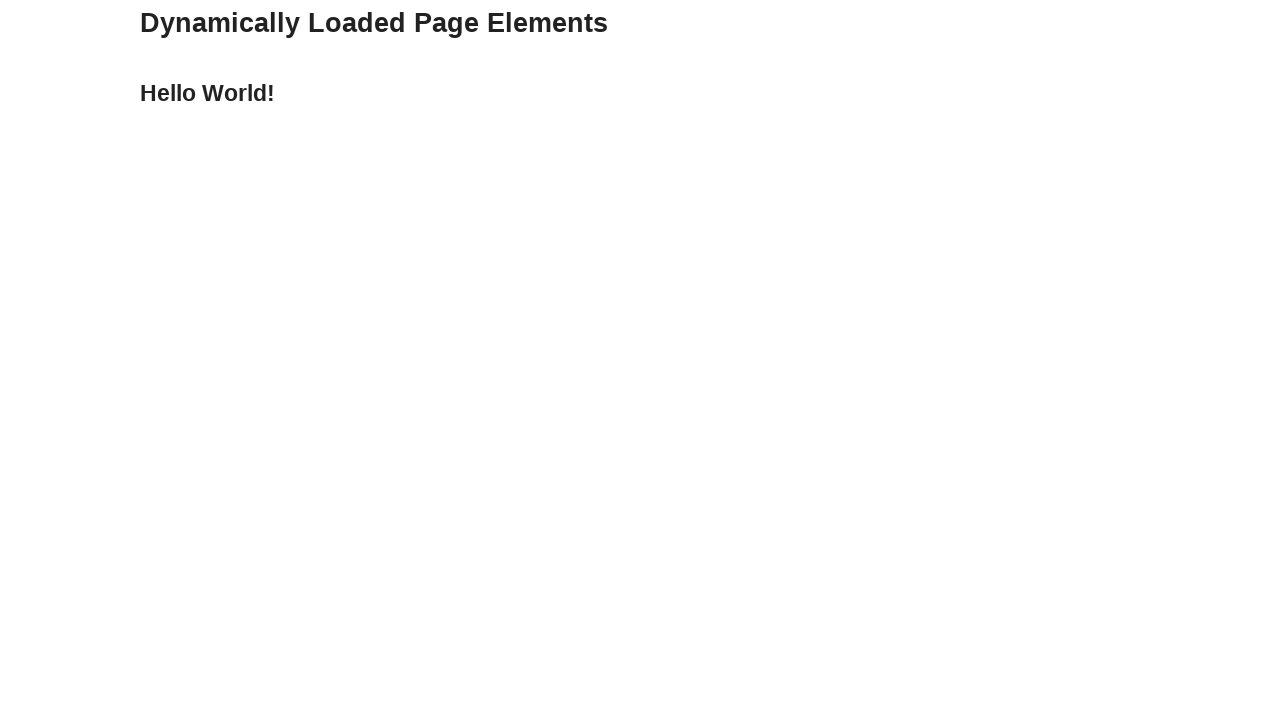

Verified that 'Hello World!' text is displayed correctly
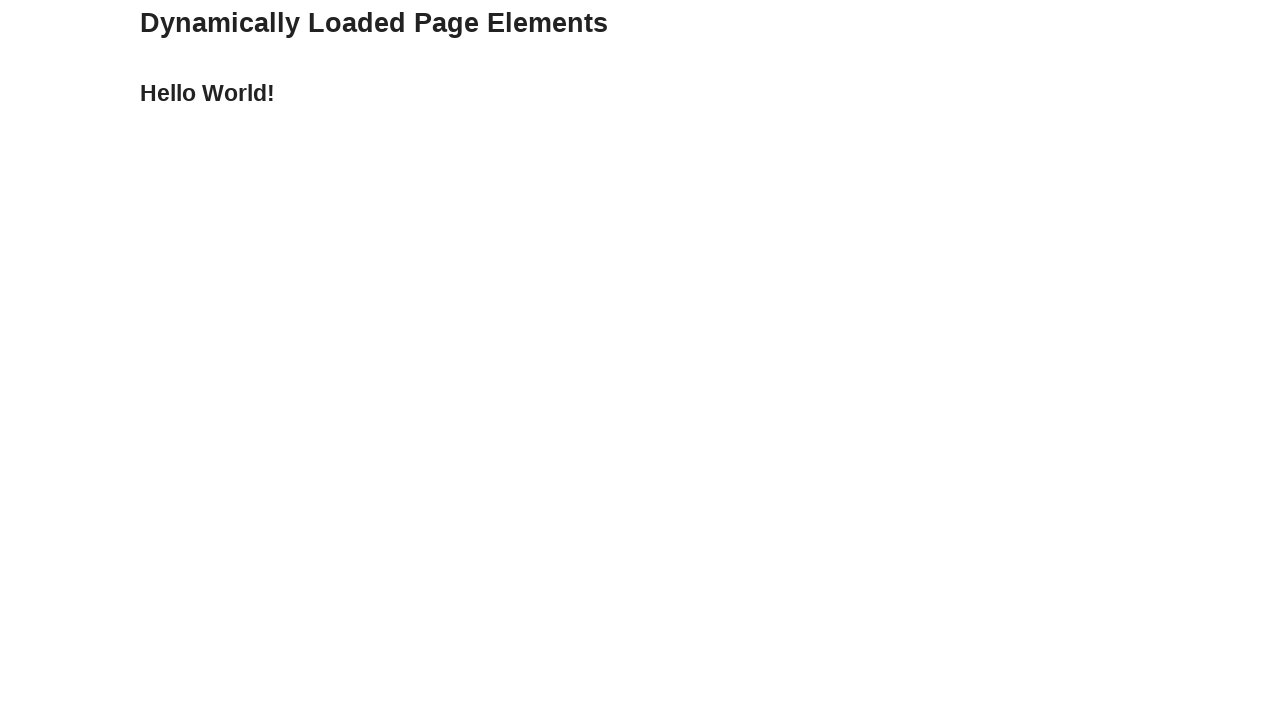

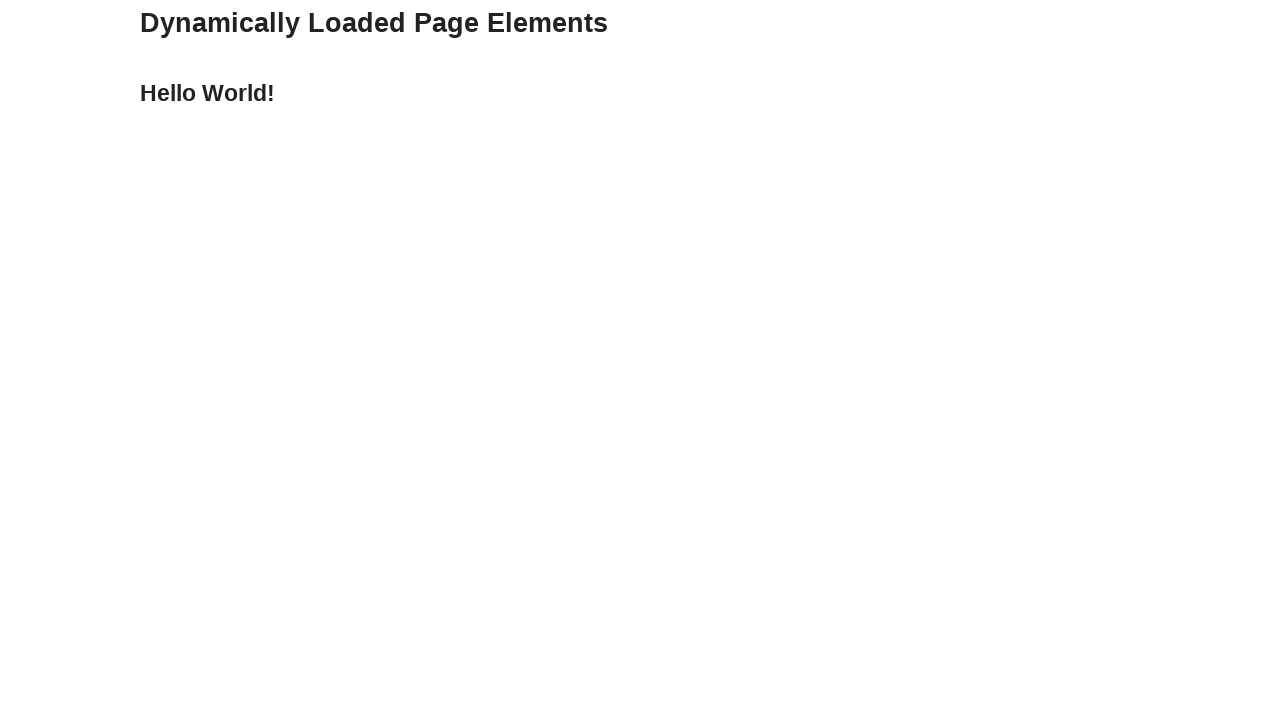